Navigates to GeeksforGeeks website and waits for a specific element to load on the page

Starting URL: https://www.geeksforgeeks.org

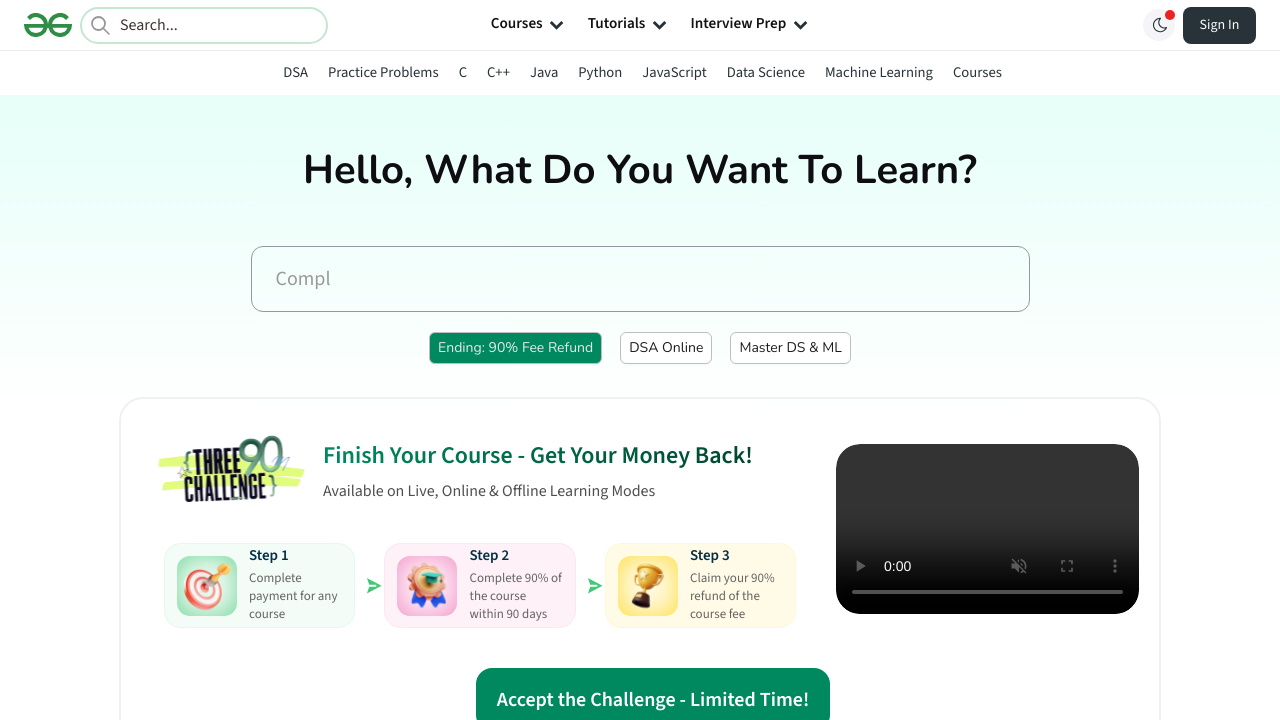

Navigated to GeeksforGeeks website
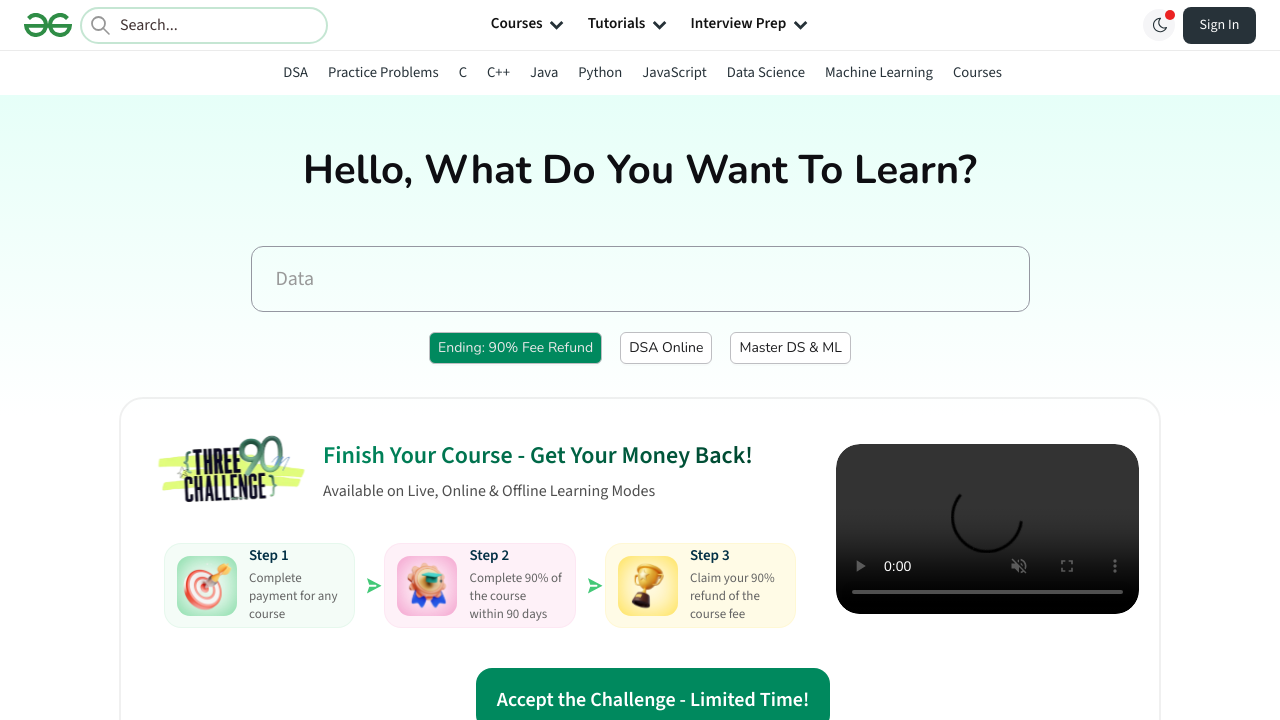

Waited for element with ID 'comp' to load
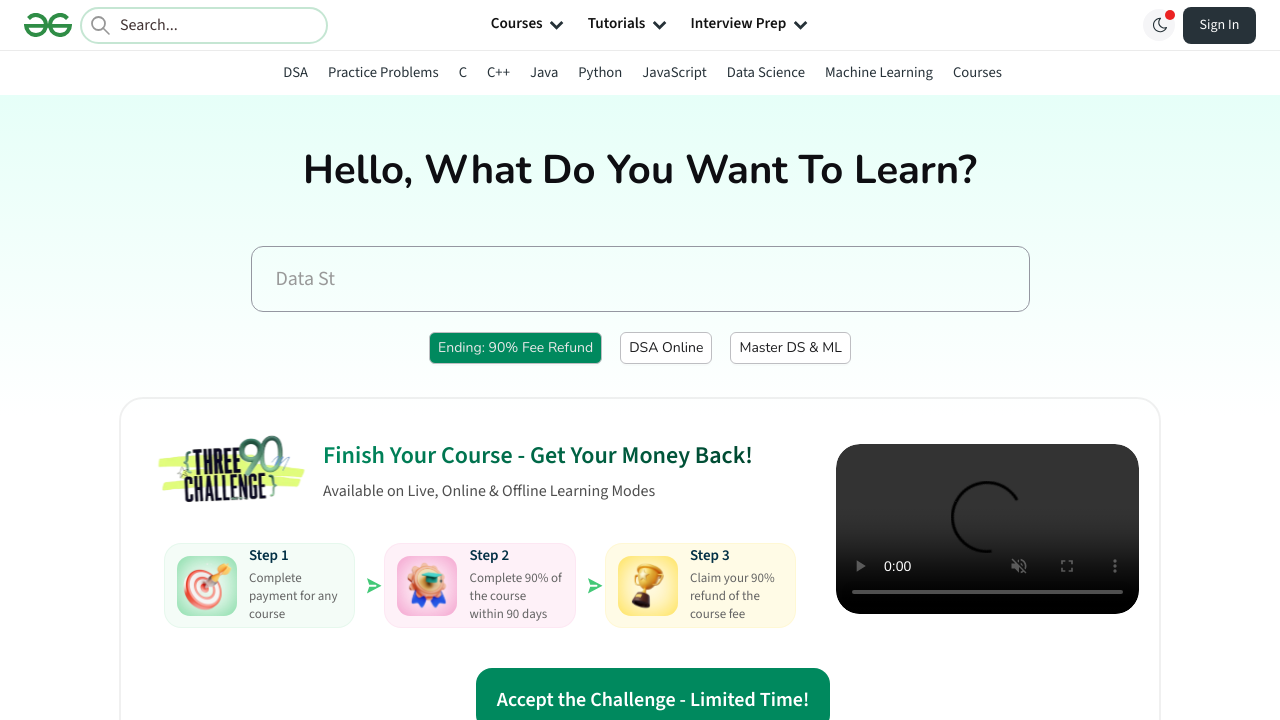

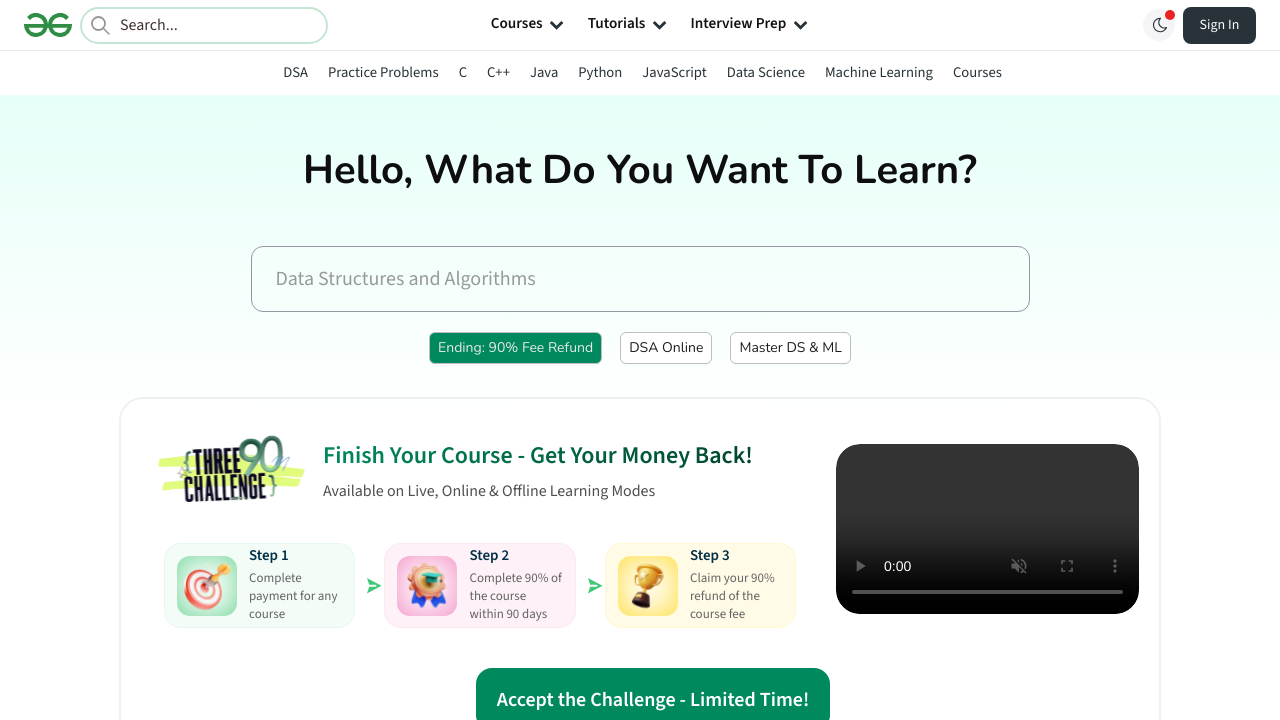